Tests clicking on the Elements card on the homepage and verifies navigation to the elements page

Starting URL: https://demoqa.com/

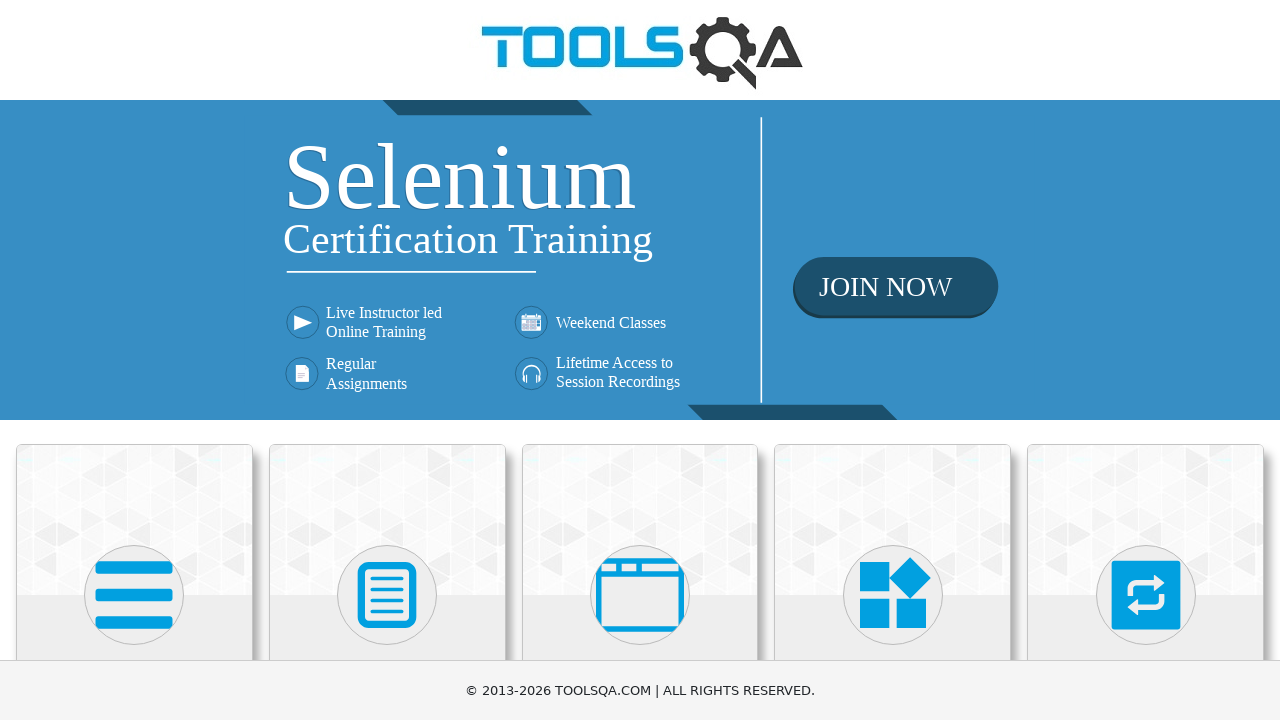

Clicked on the Elements card at (134, 520) on xpath=//h5[text()='Elements']/../../..
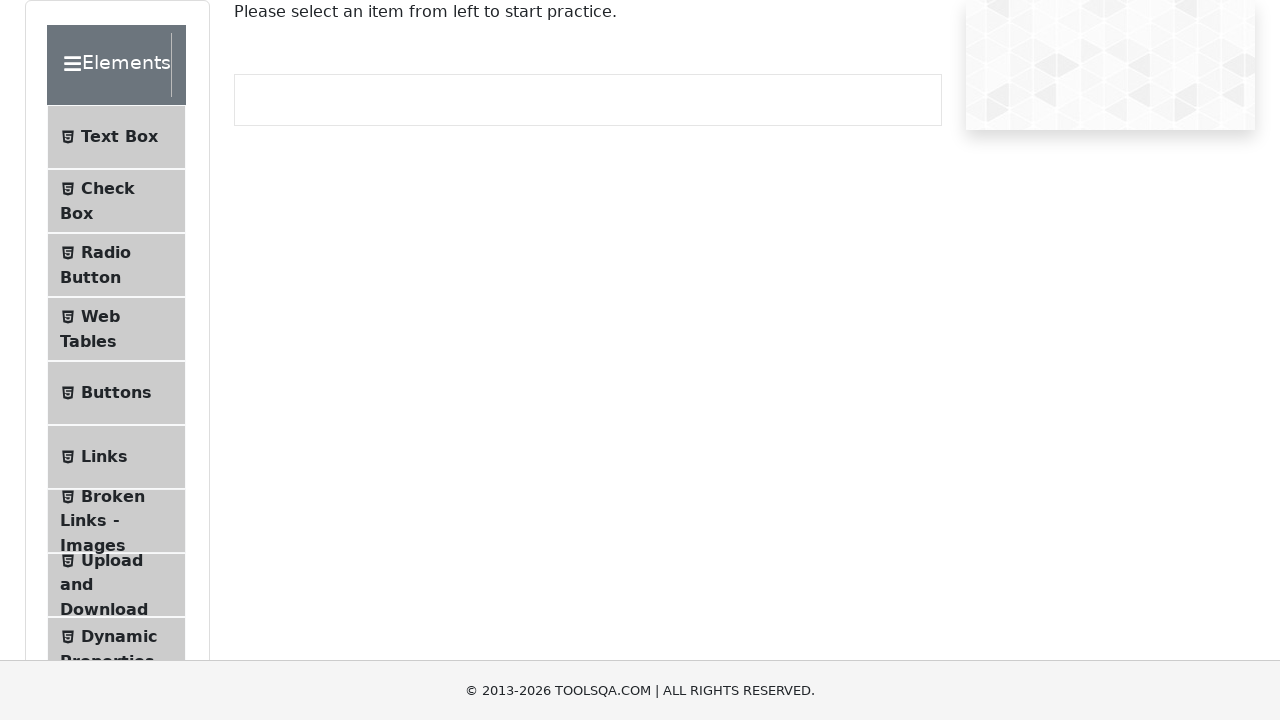

Navigated to elements page at https://demoqa.com/elements
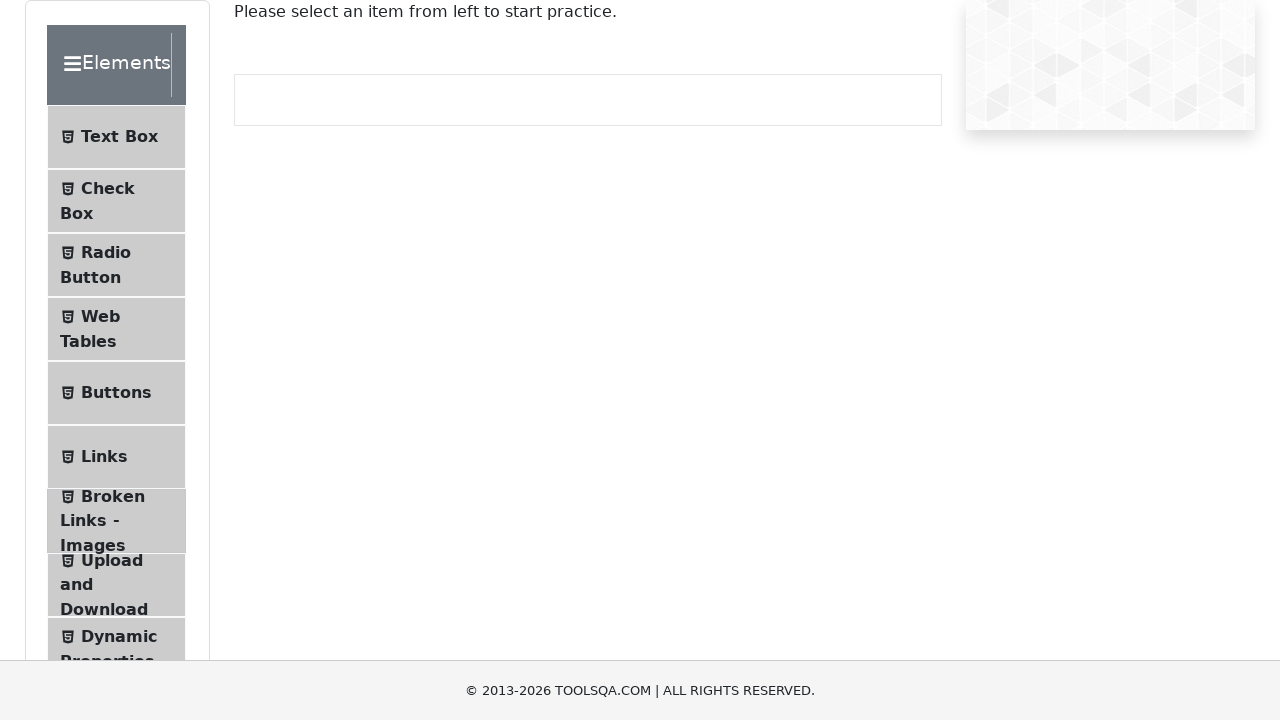

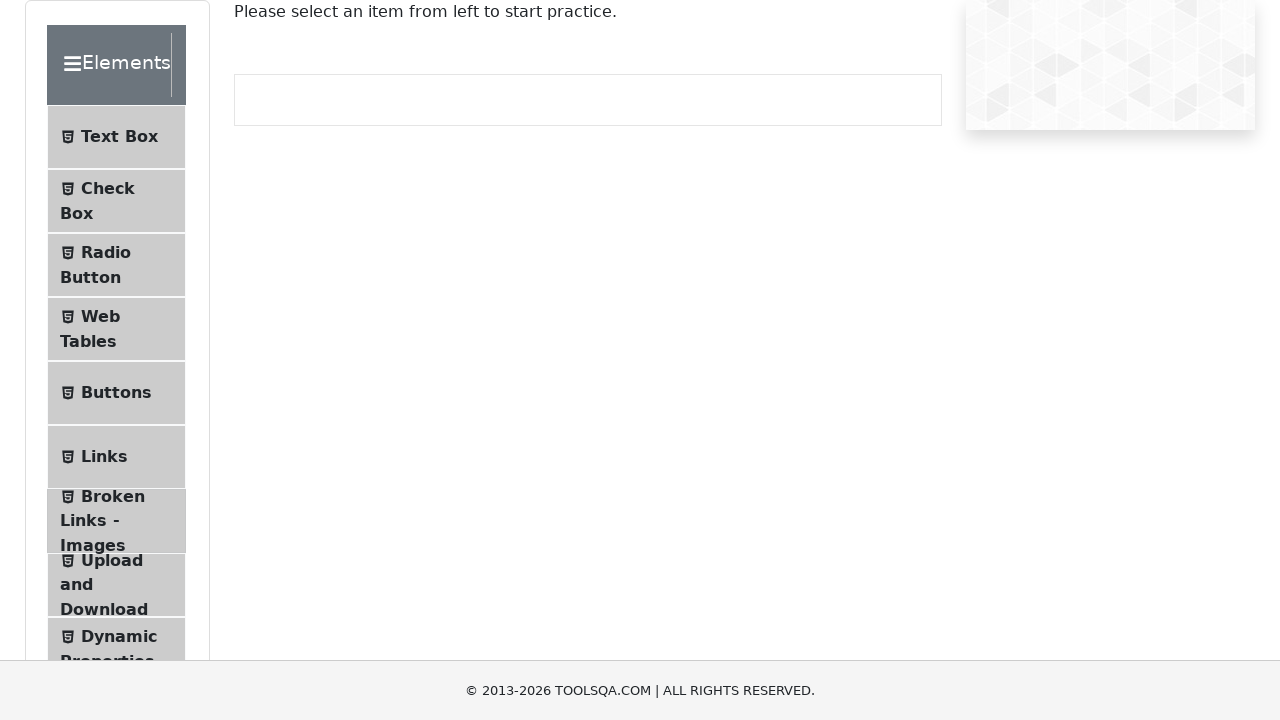